Tests mouse actions including click-and-hold to drag element A to element C, then navigates to a drag-and-drop page to test drag functionality.

Starting URL: https://selenium08.blogspot.com/2020/01/click-and-hold.html

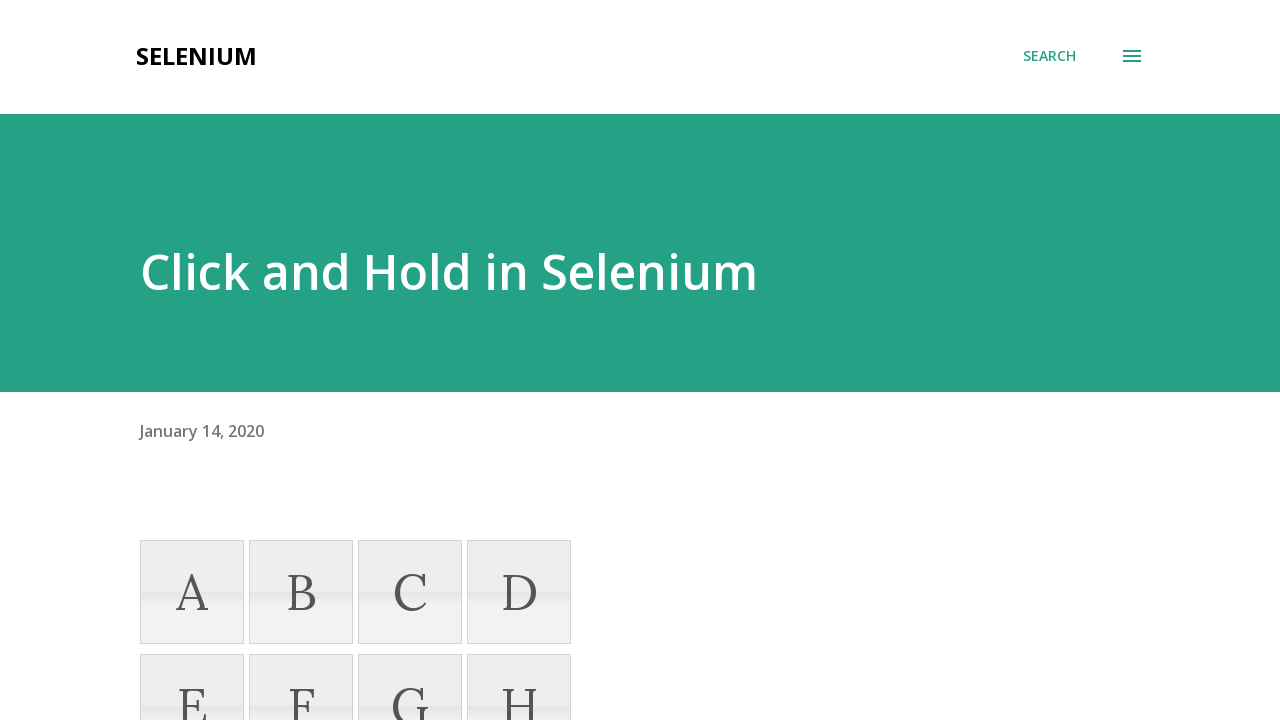

Located element A
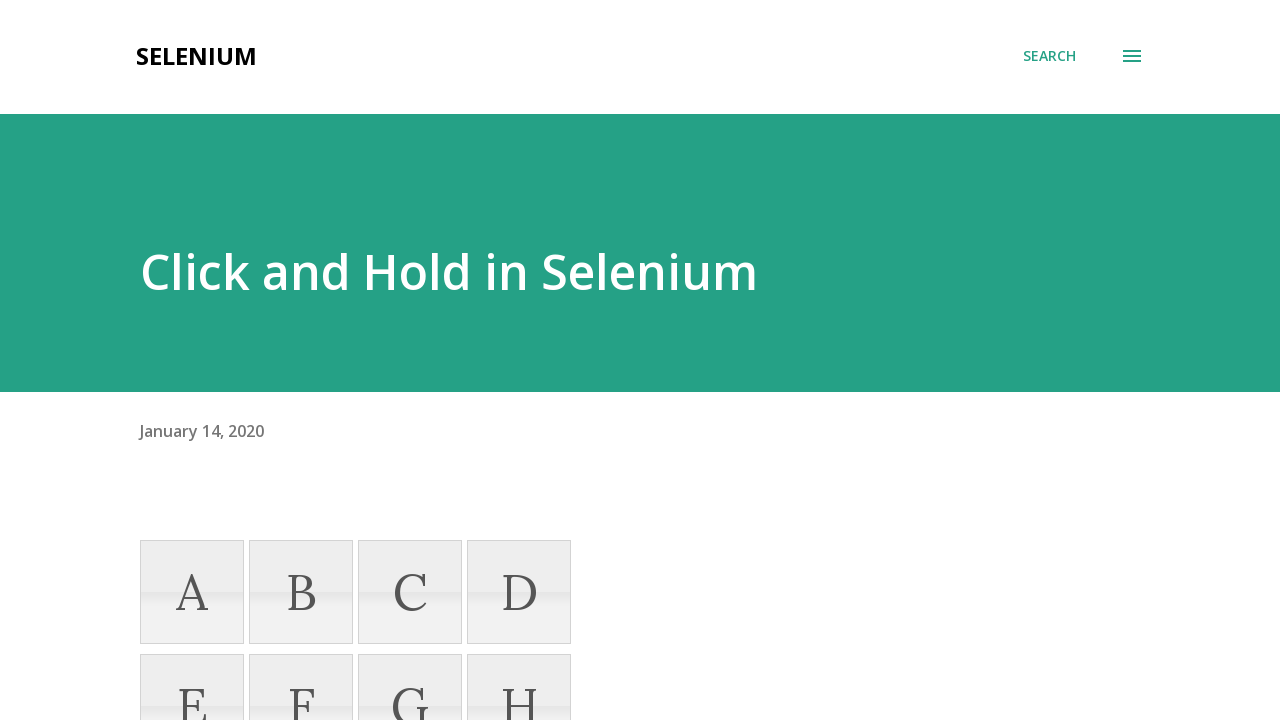

Located element C
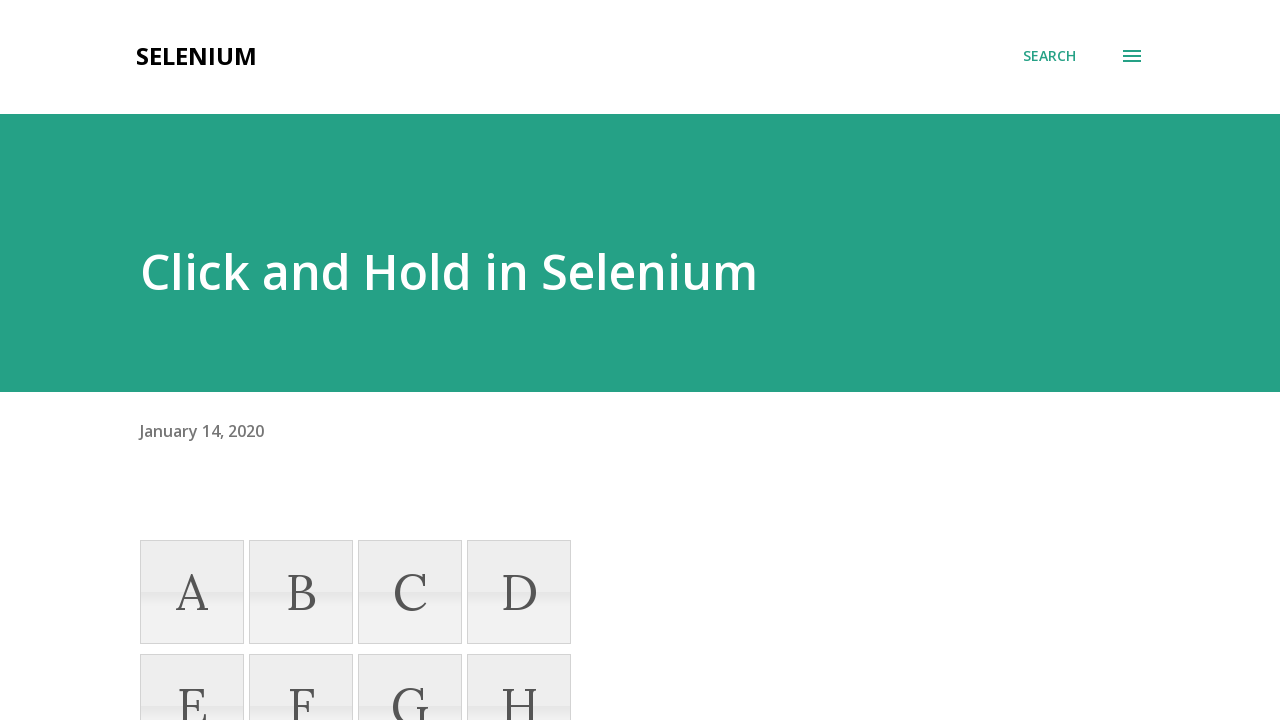

Hovered over element A at (192, 592) on xpath=//li[text()='A']
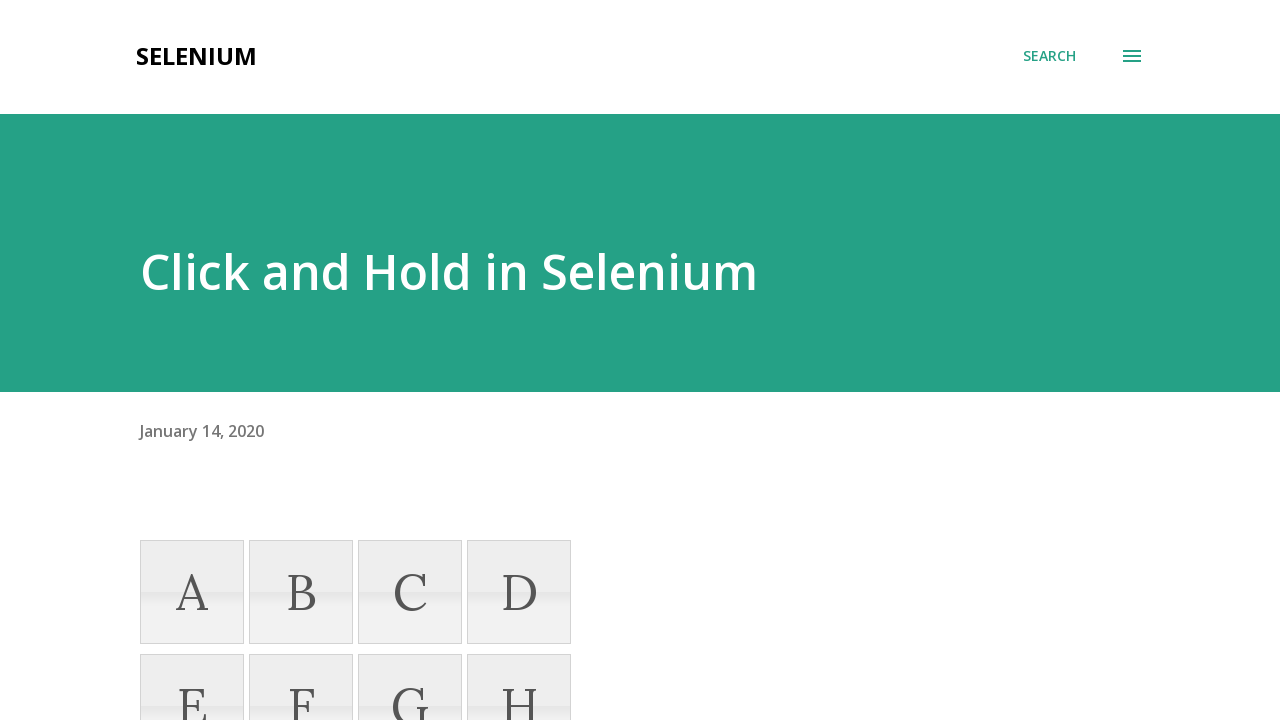

Mouse button pressed down on element A at (192, 592)
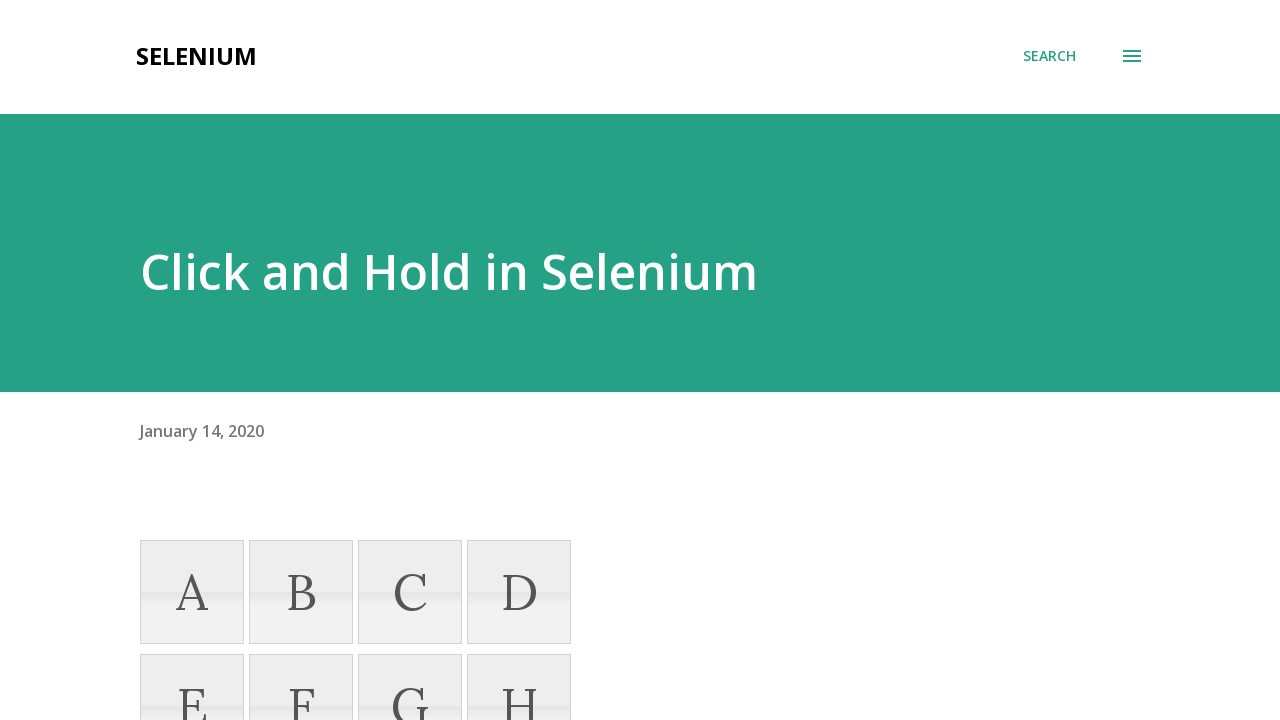

Hovered over element C while holding mouse button at (410, 592) on xpath=//li[text()='C']
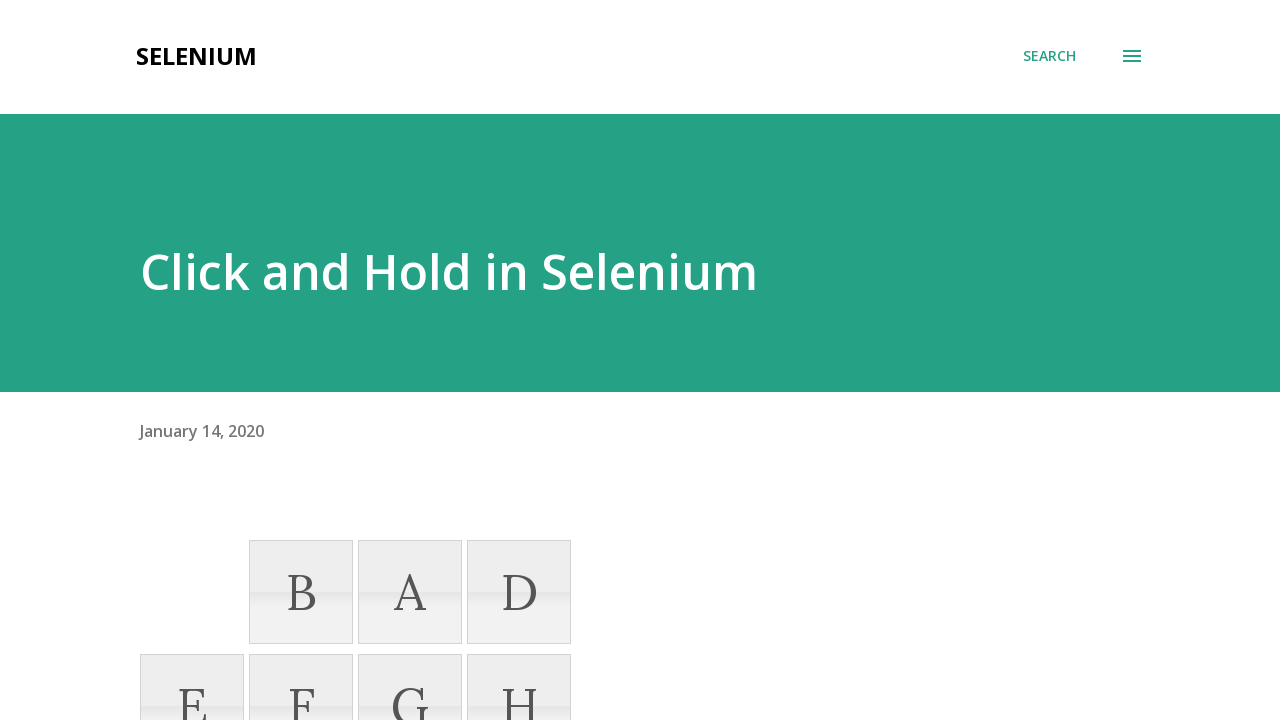

Released mouse button over element C, completing drag from A to C at (410, 592)
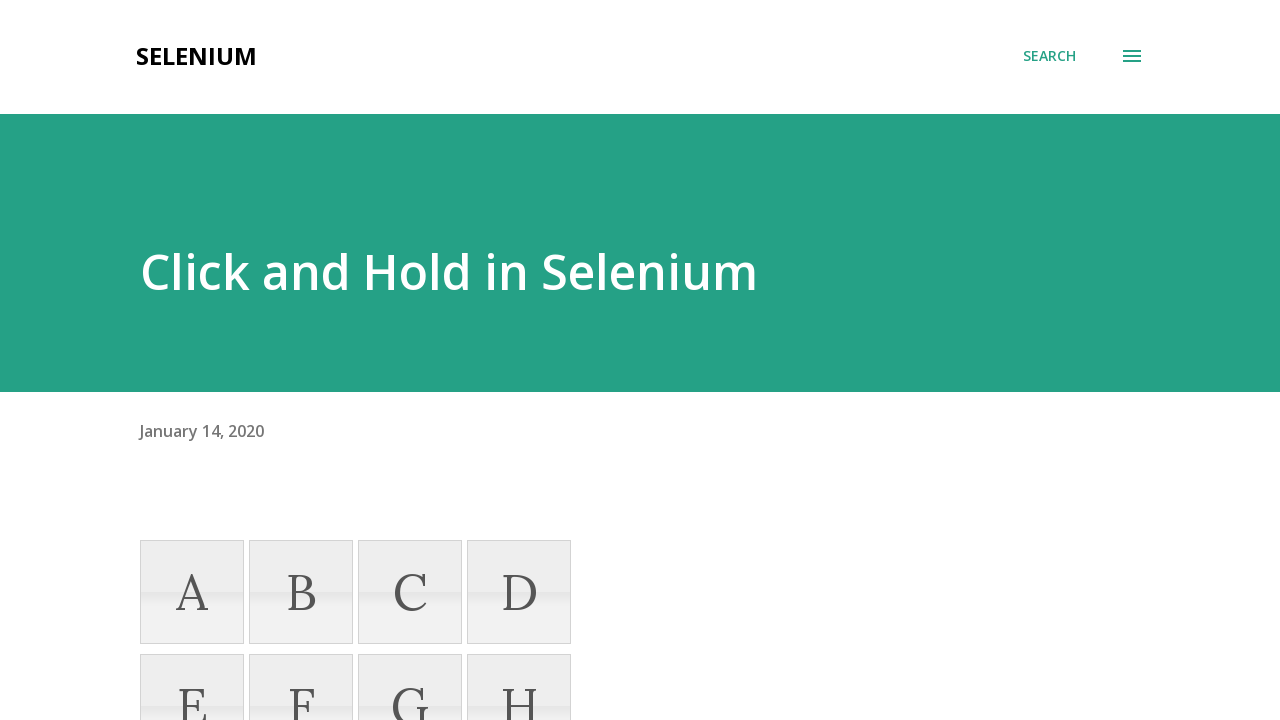

Navigated to drag and drop test page
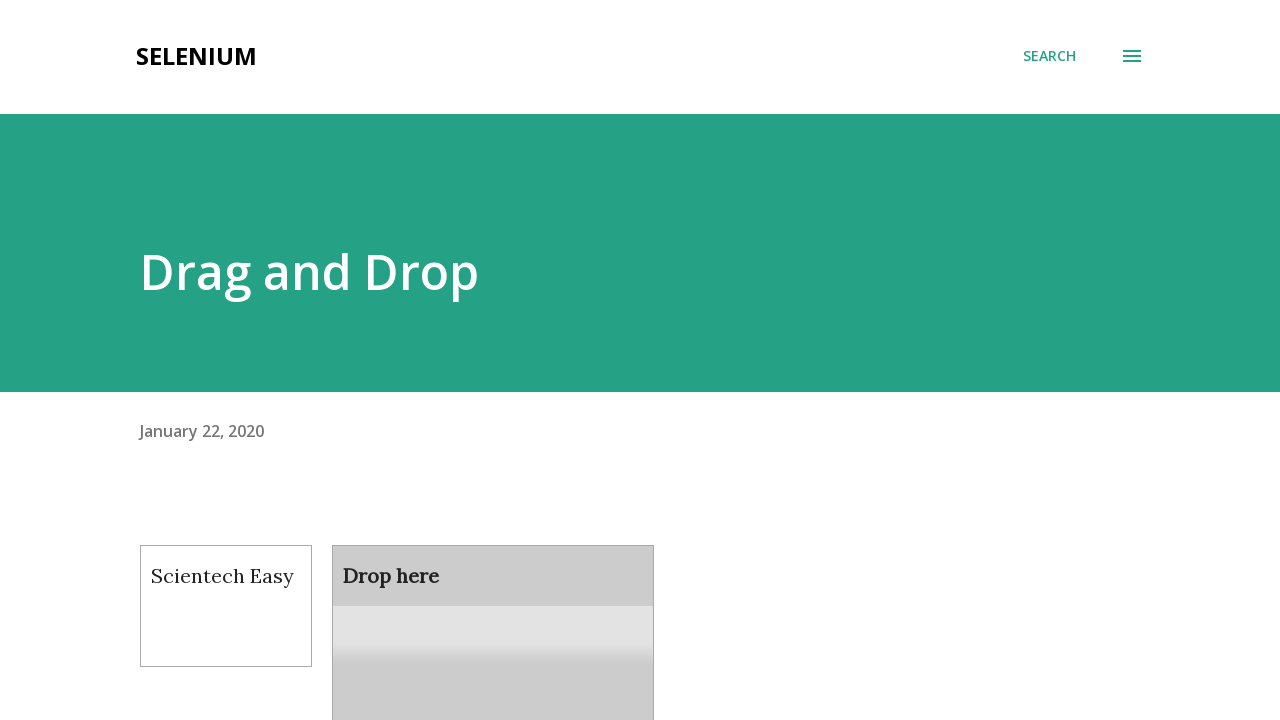

Located draggable element
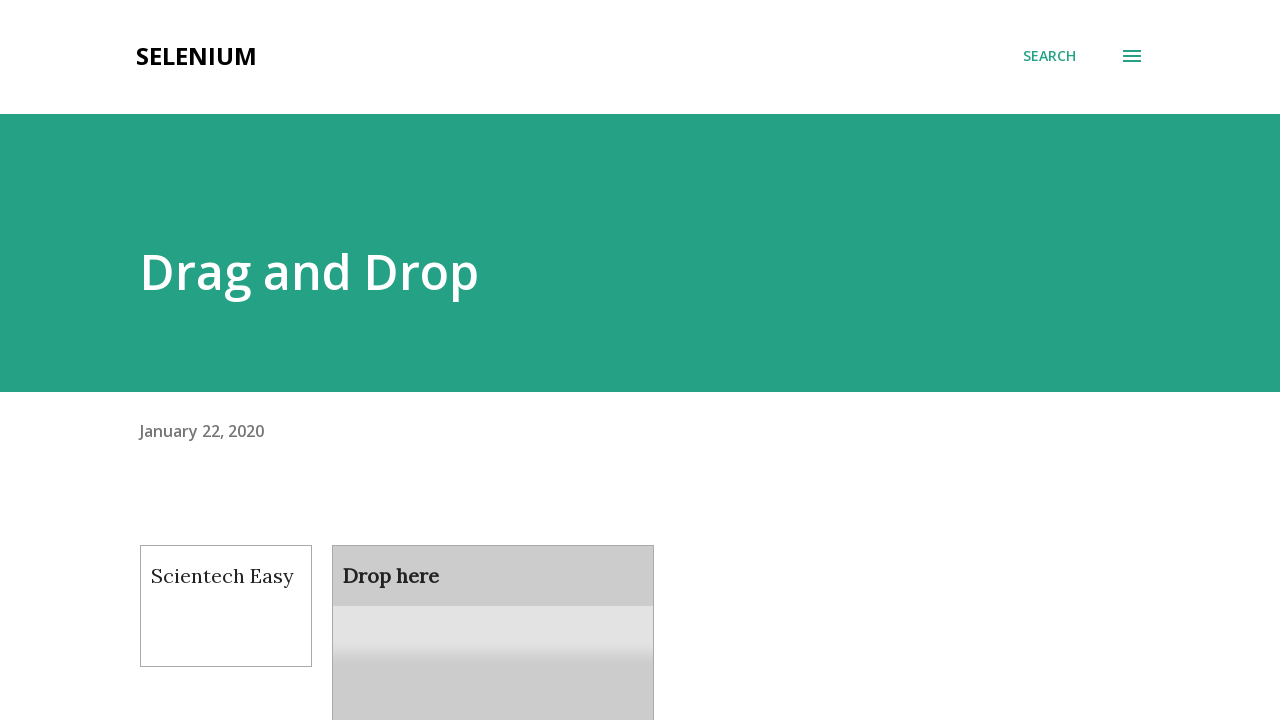

Performed drag and drop action on draggable element at (226, 606)
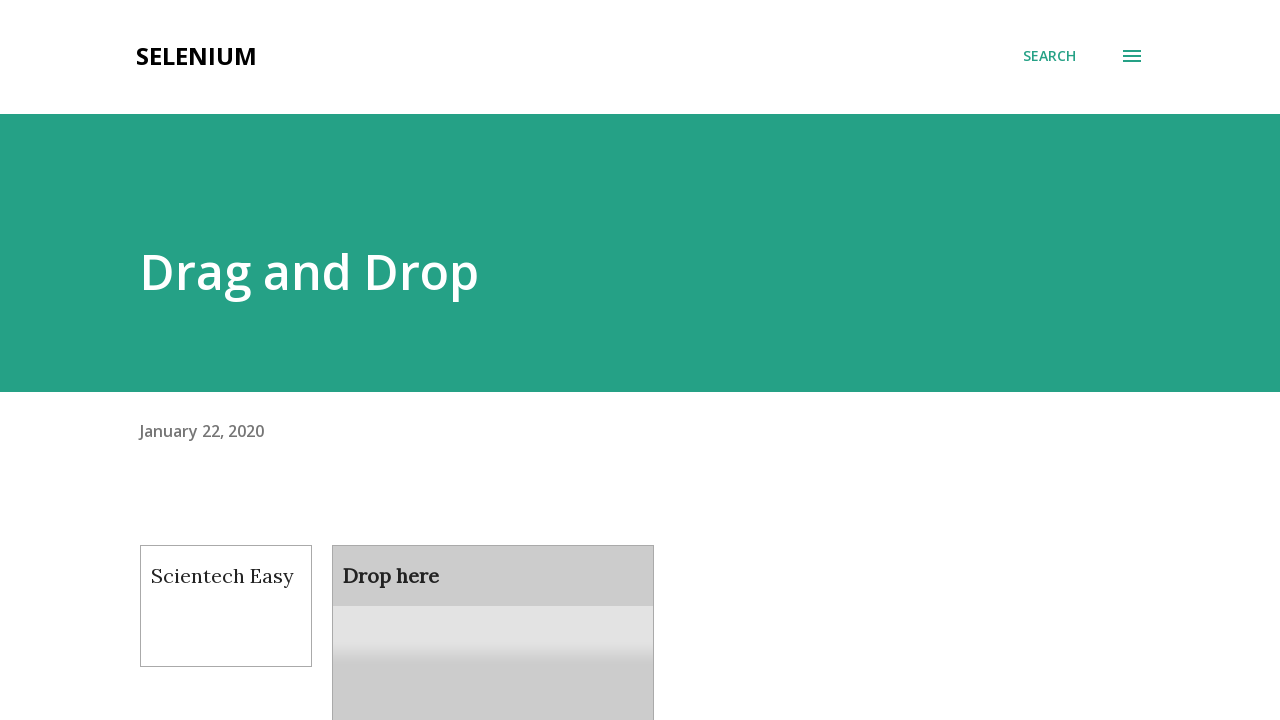

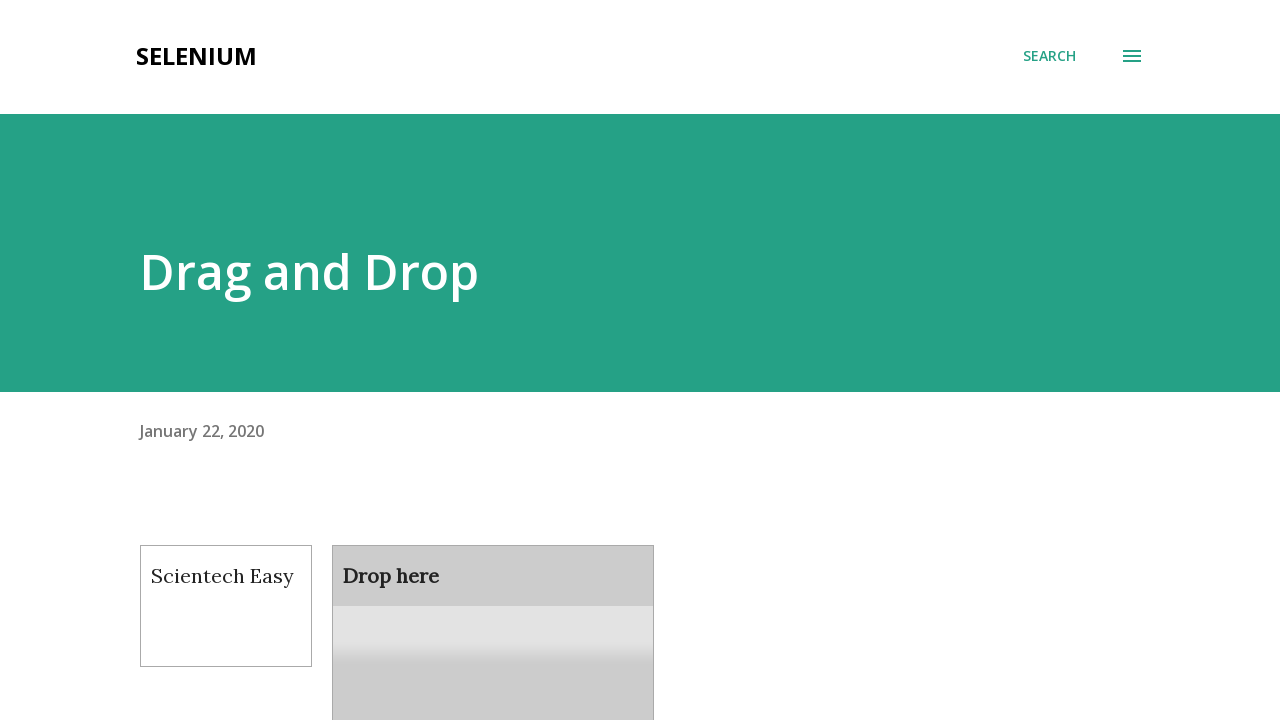